Tests right-click (context menu) functionality by performing a right-click action on a button element to trigger the context menu

Starting URL: http://swisnl.github.io/jQuery-contextMenu/demo.html

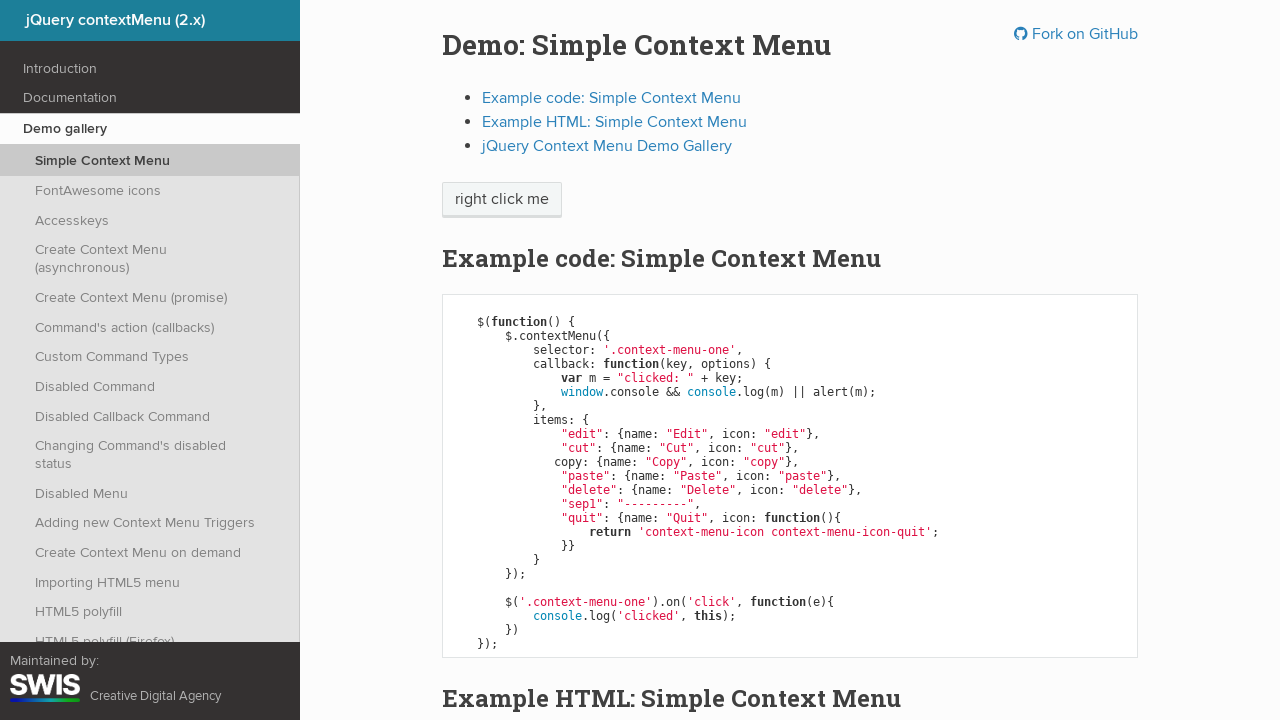

Right-clicked on context menu button to trigger context menu at (502, 200) on span.context-menu-one.btn.btn-neutral
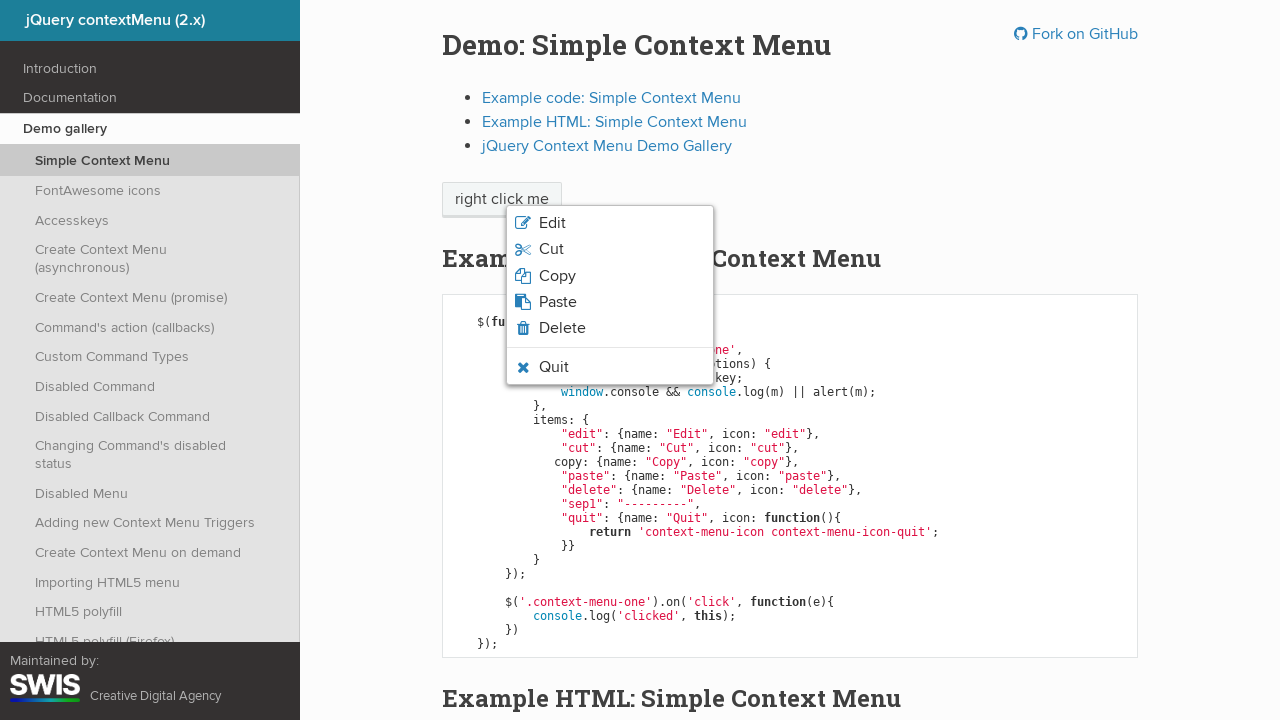

Context menu appeared and is now visible
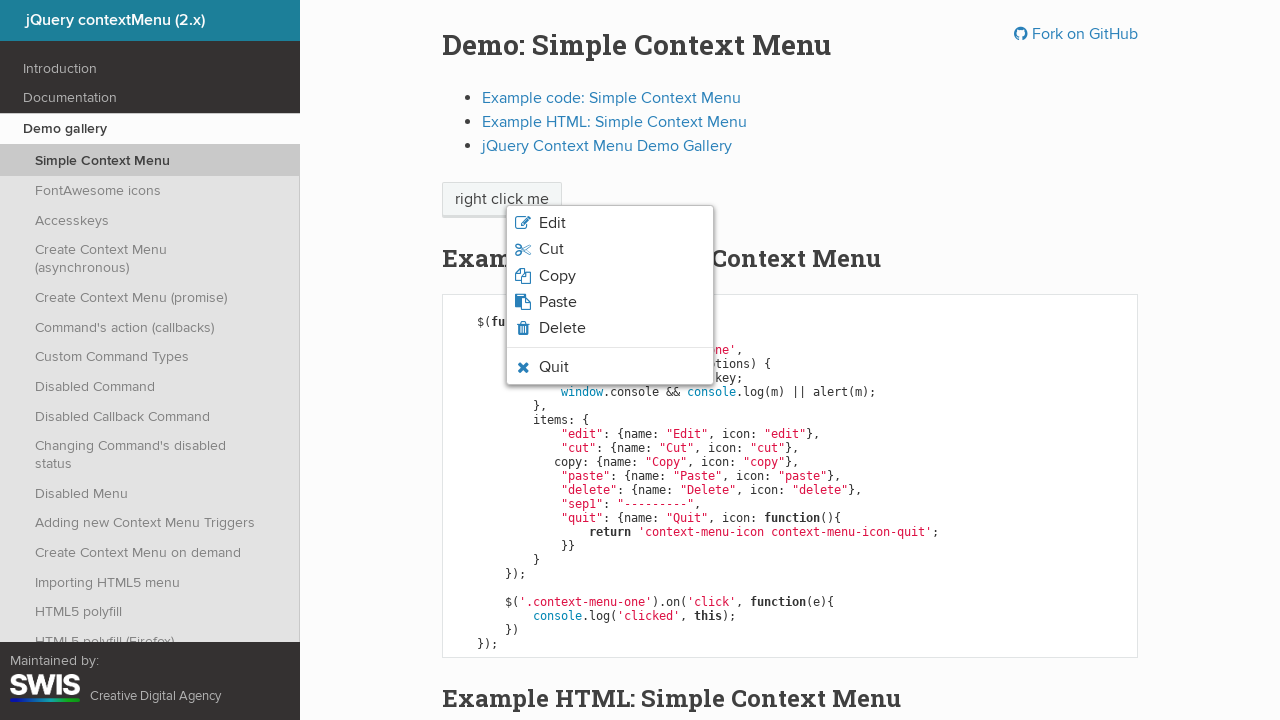

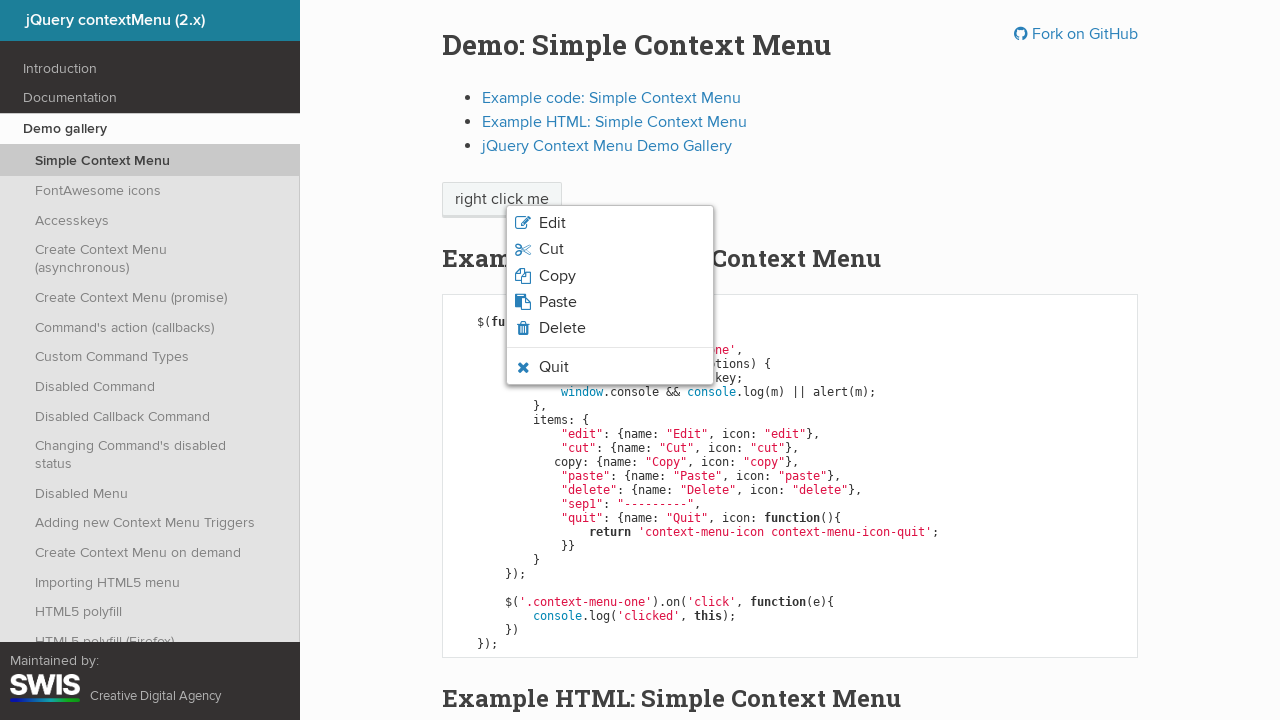